Tests dropdown selection functionality by selecting an option from a dropdown menu

Starting URL: http://the-internet.herokuapp.com/

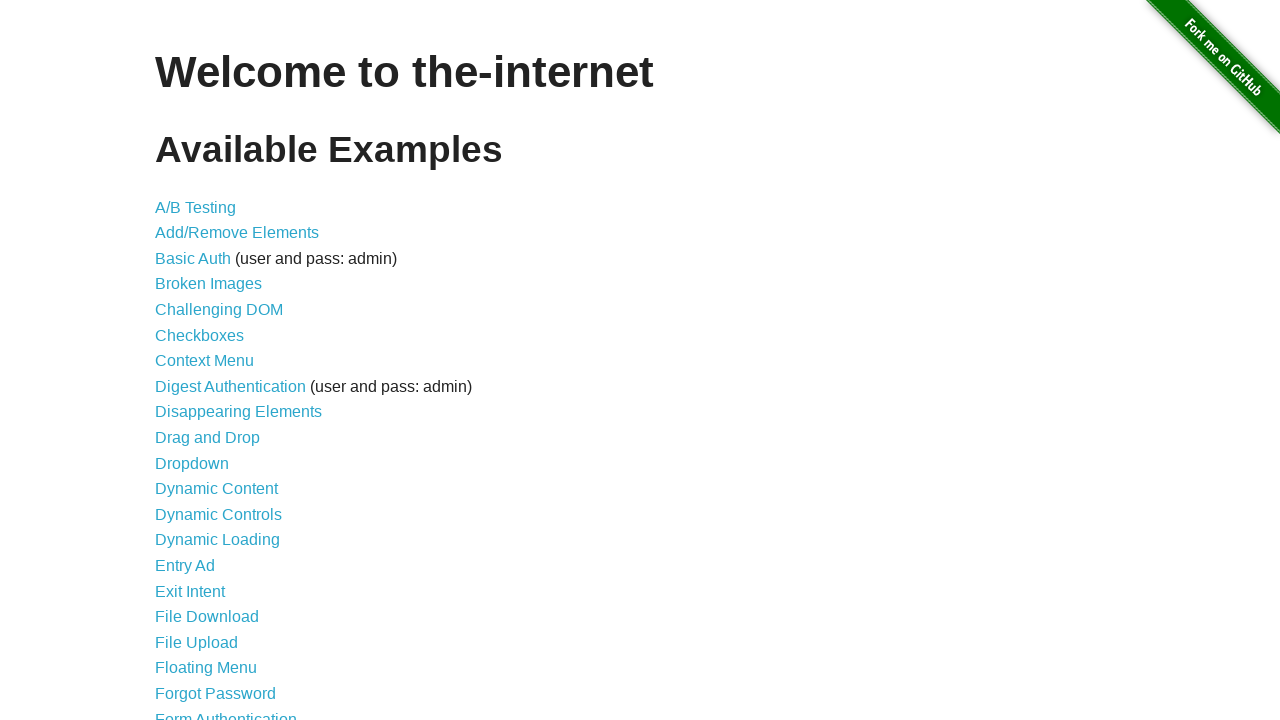

Clicked Dropdown link at (192, 463) on xpath=//a[contains(text(),'Dropdown')]
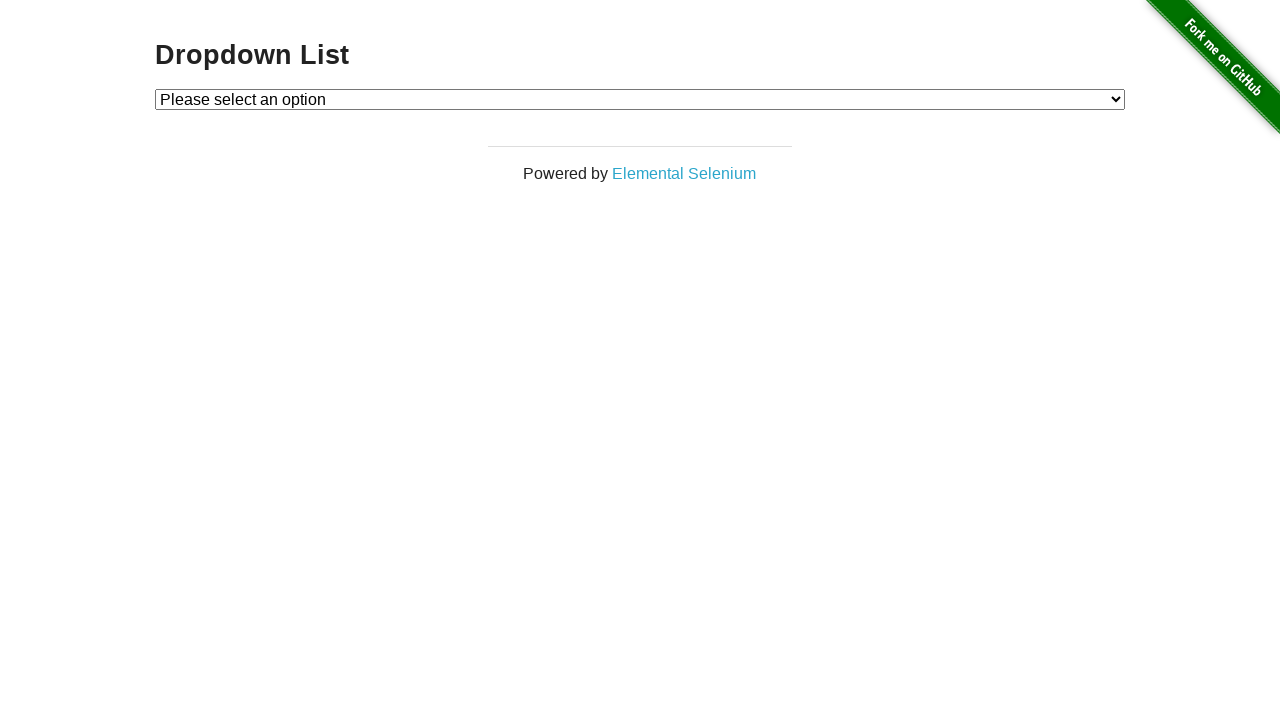

Selected Option 1 from dropdown menu on #dropdown
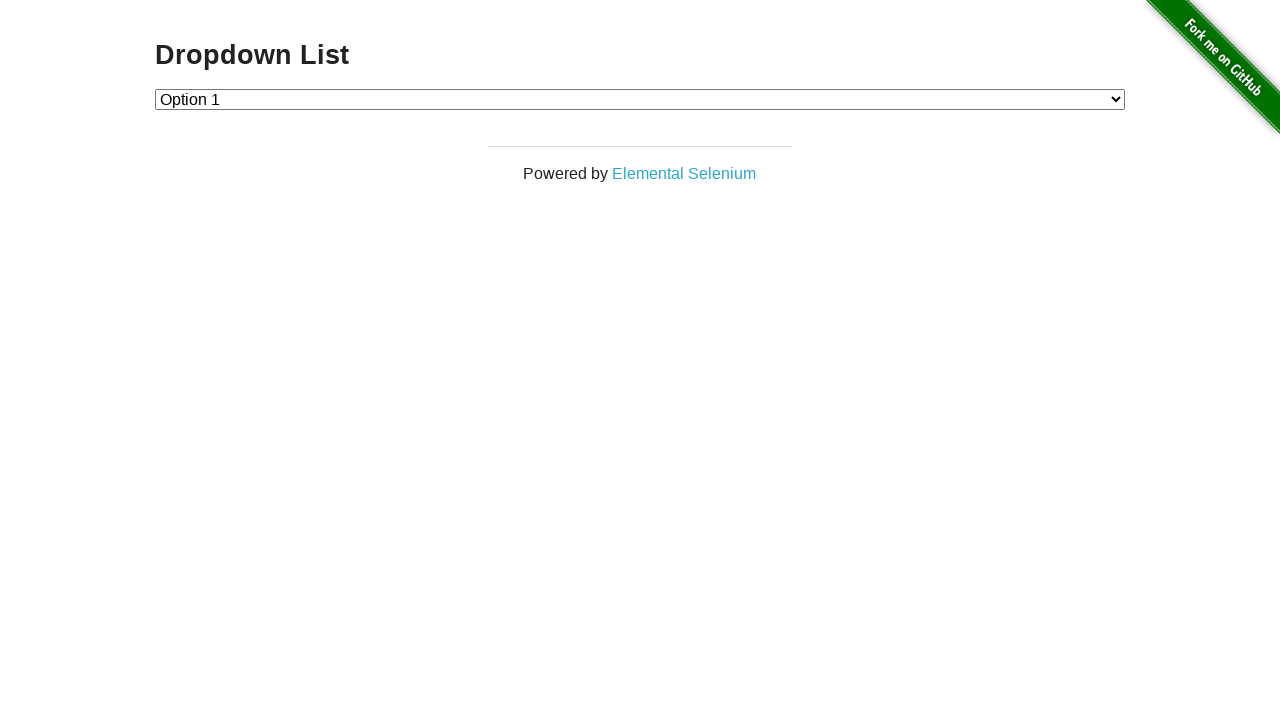

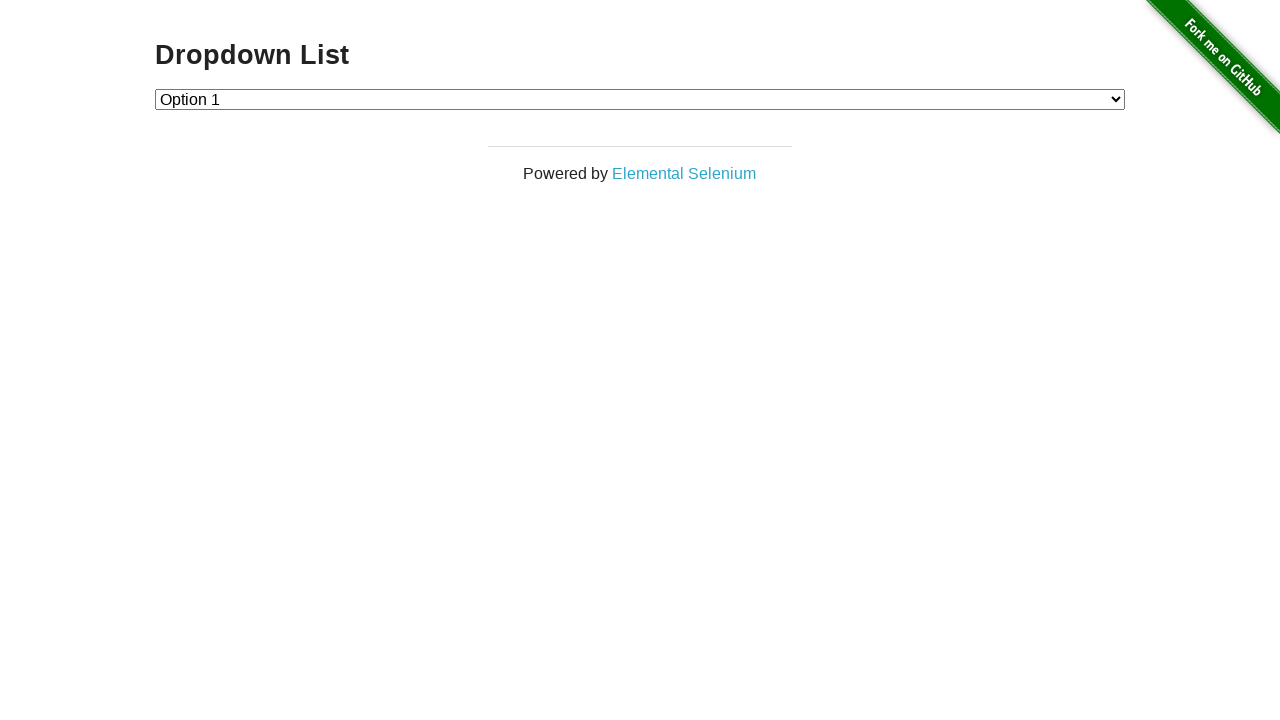